Tests opening a new window/tab and switching between windows to verify content

Starting URL: https://the-internet.herokuapp.com/windows

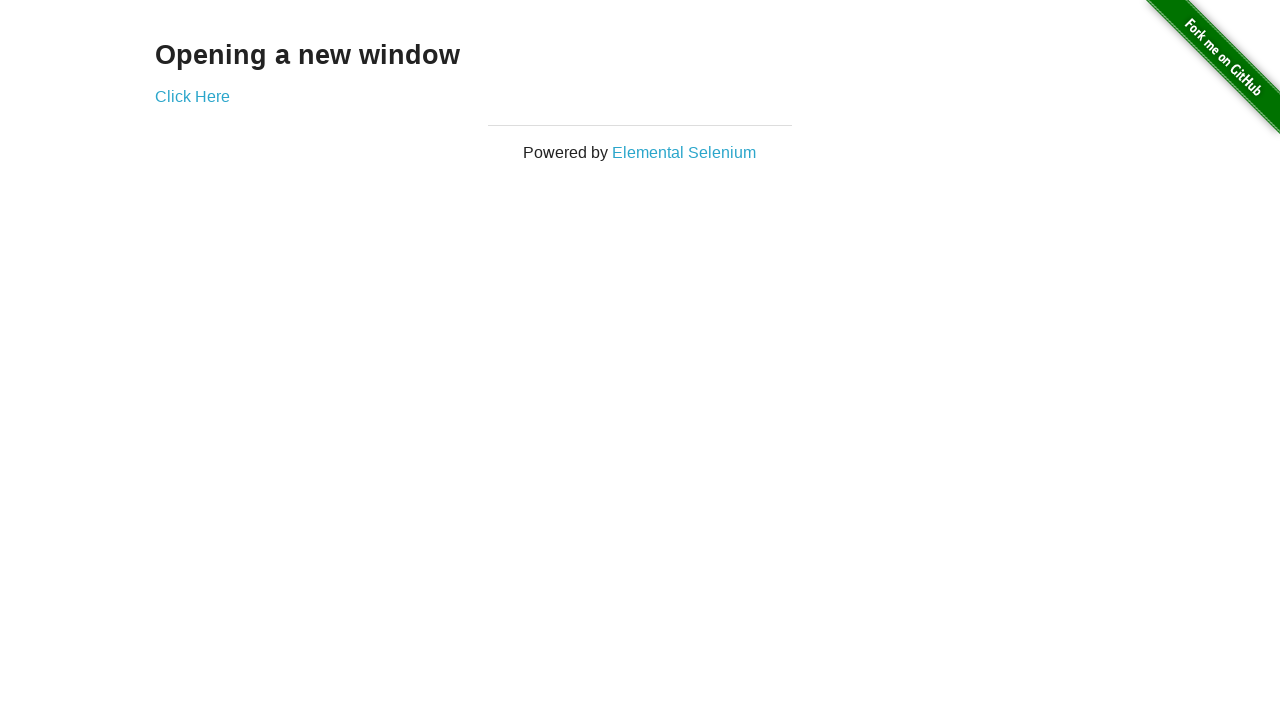

Clicked 'Click Here' link to open new window/tab at (192, 96) on text=Click Here
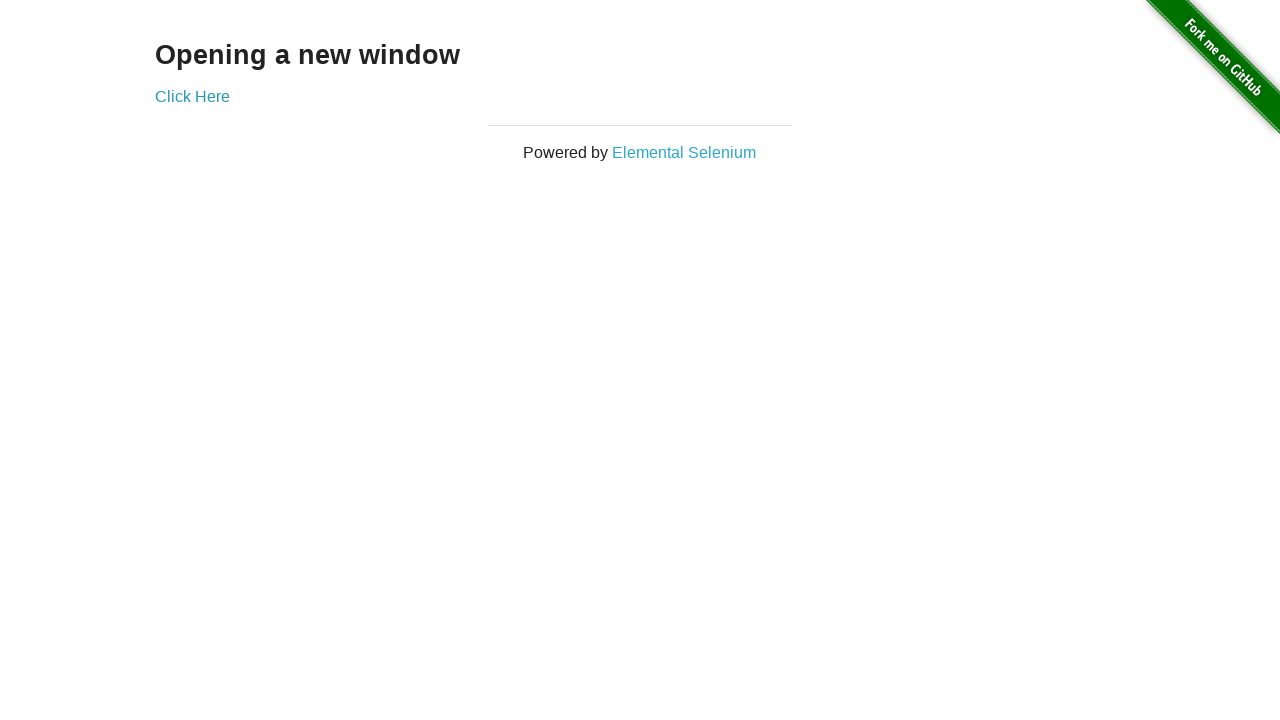

New window/tab opened and captured
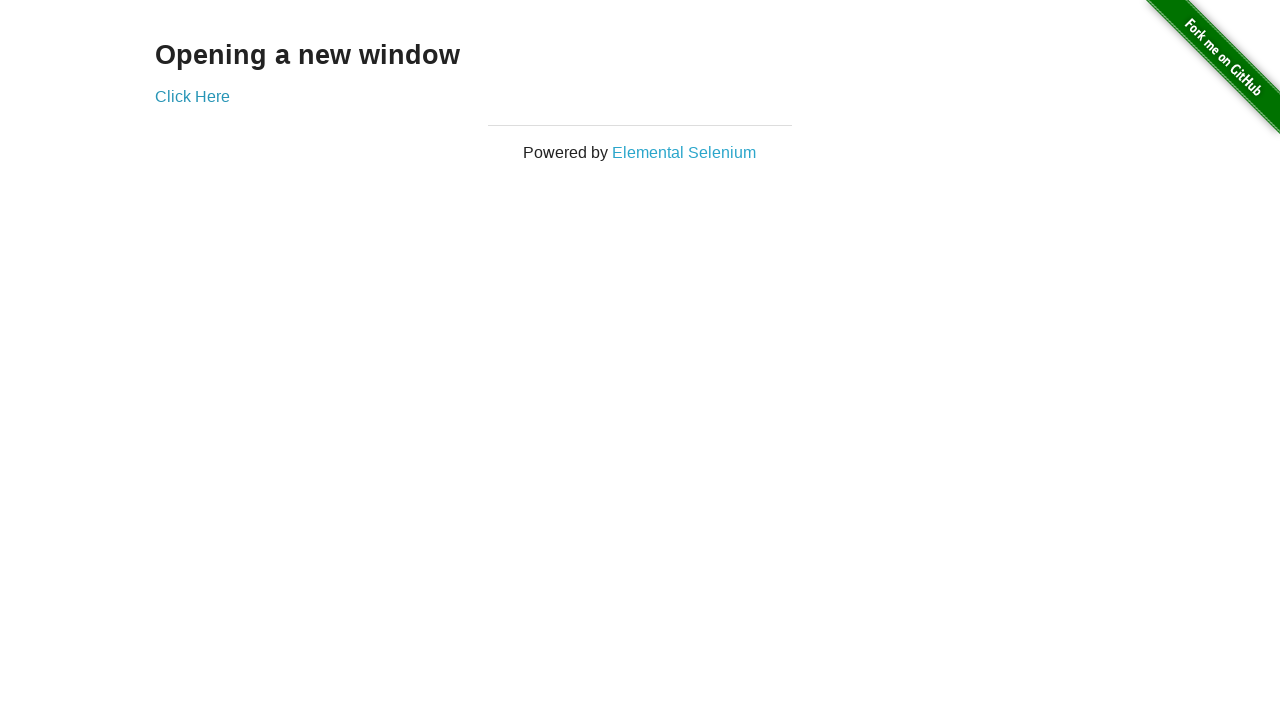

Retrieved heading text from new window: 'New Window'
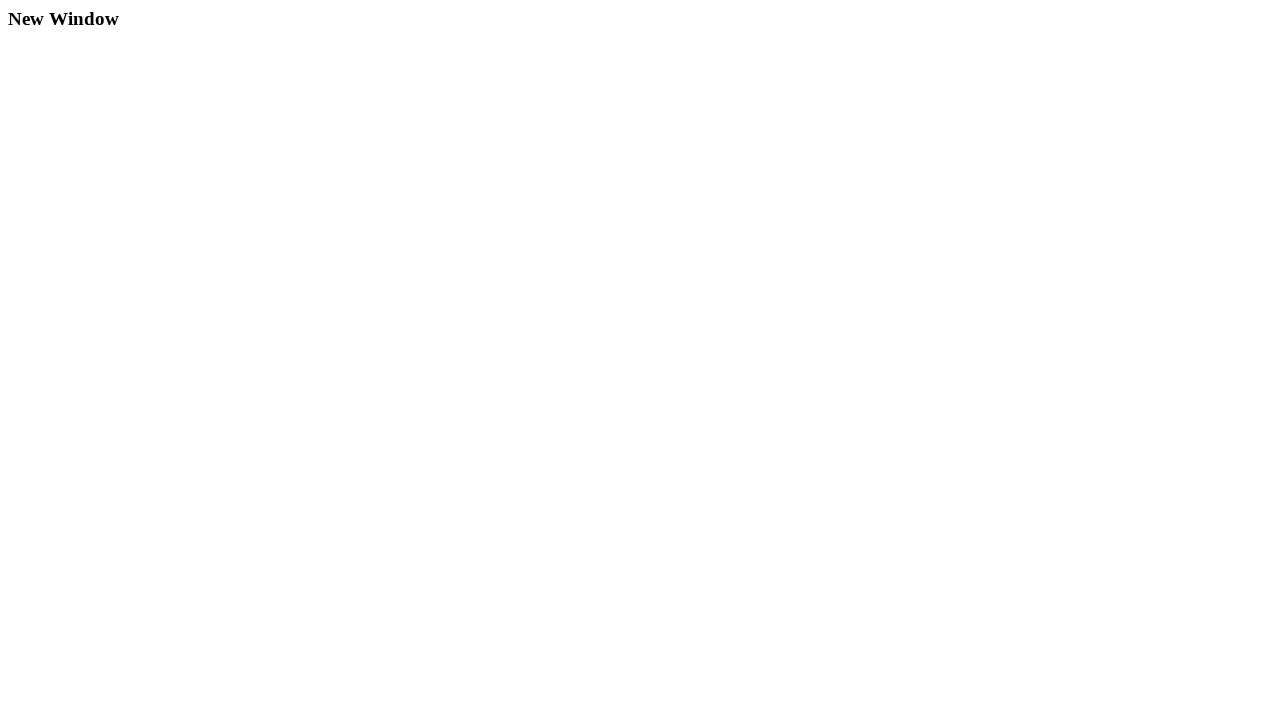

Retrieved heading text from original window: 'Opening a new window'
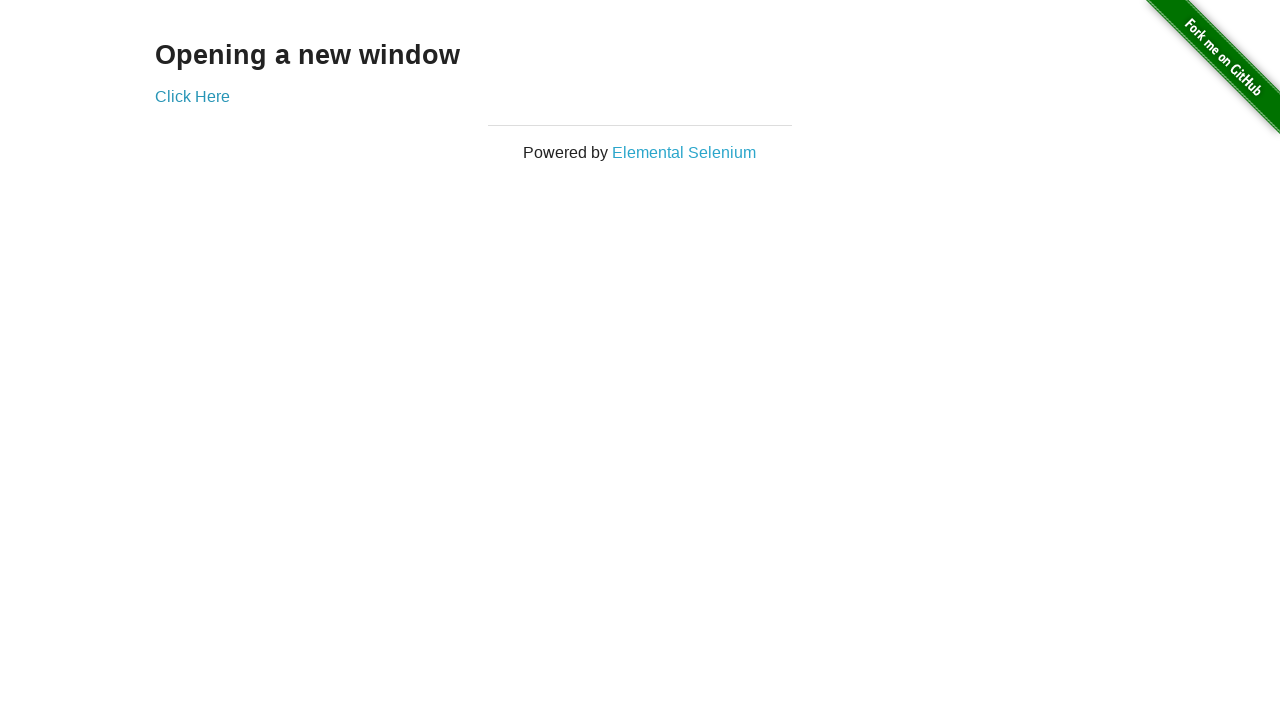

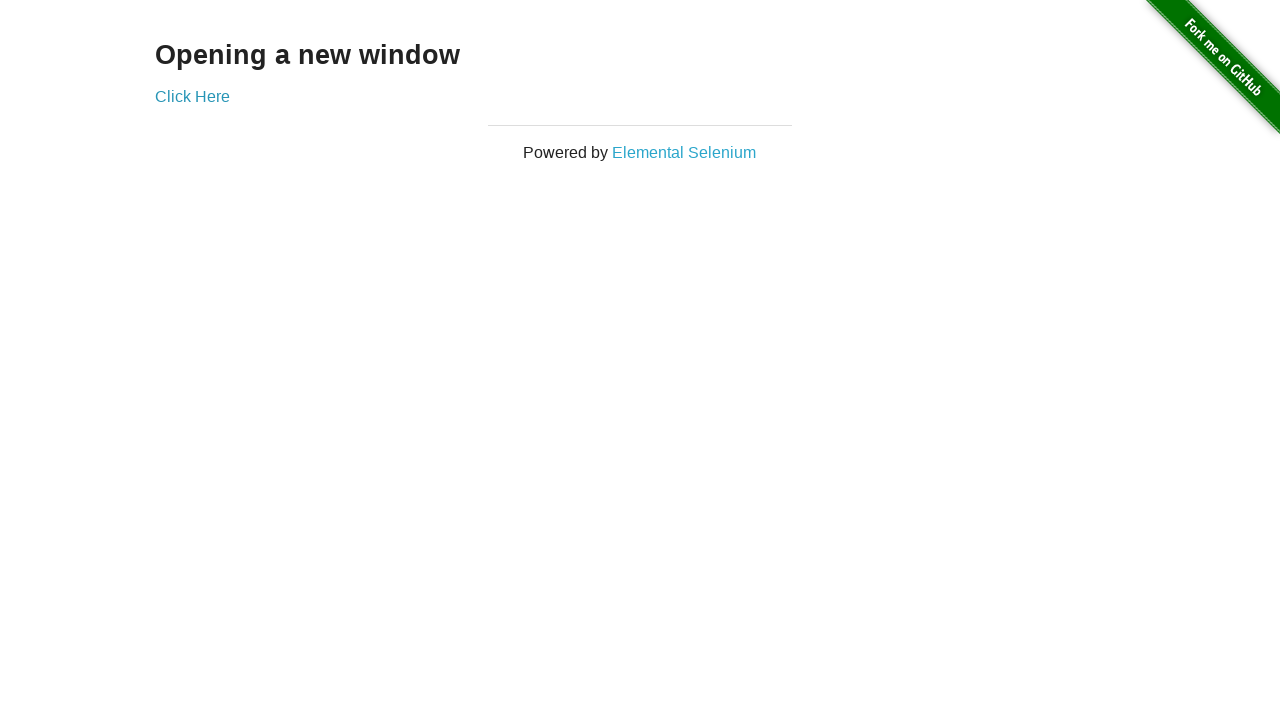